Navigates to a greenhouse monitoring website and waits for the temperature display element to load with actual data

Starting URL: https://szklarniapwr.pl/

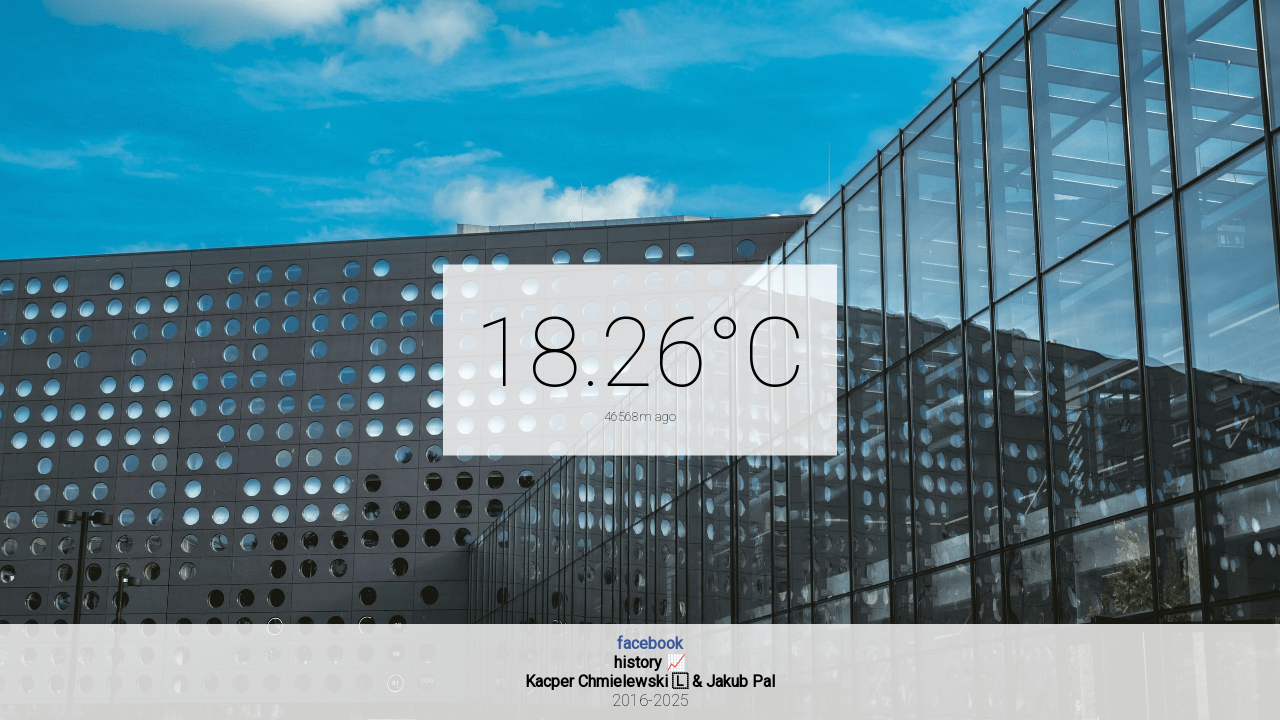

Navigated to greenhouse monitoring website
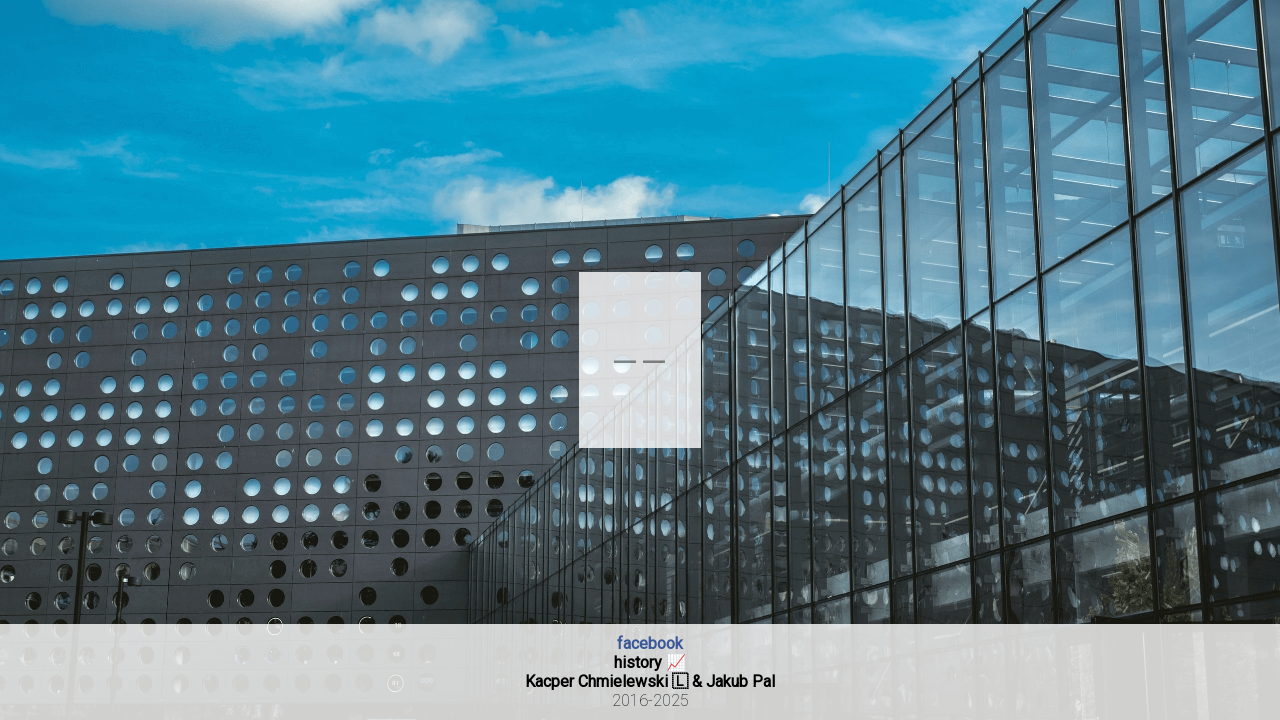

Temperature display element loaded with actual data
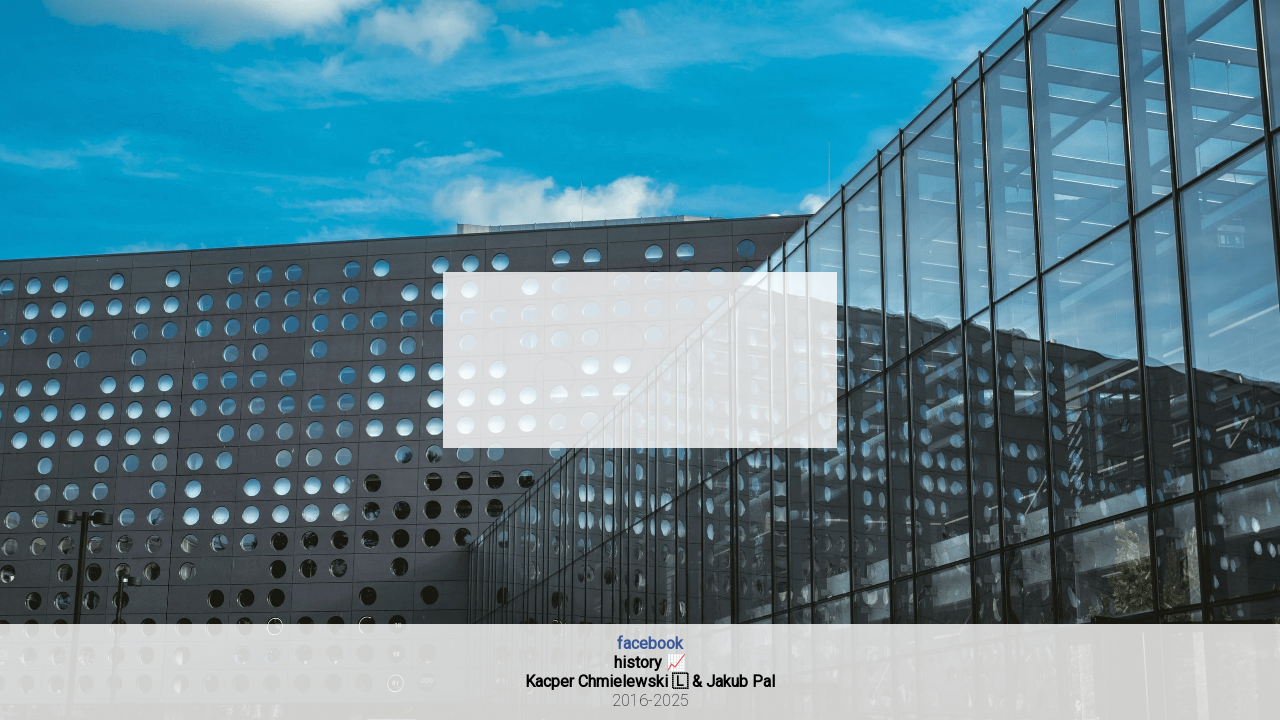

Temperature element visibility confirmed
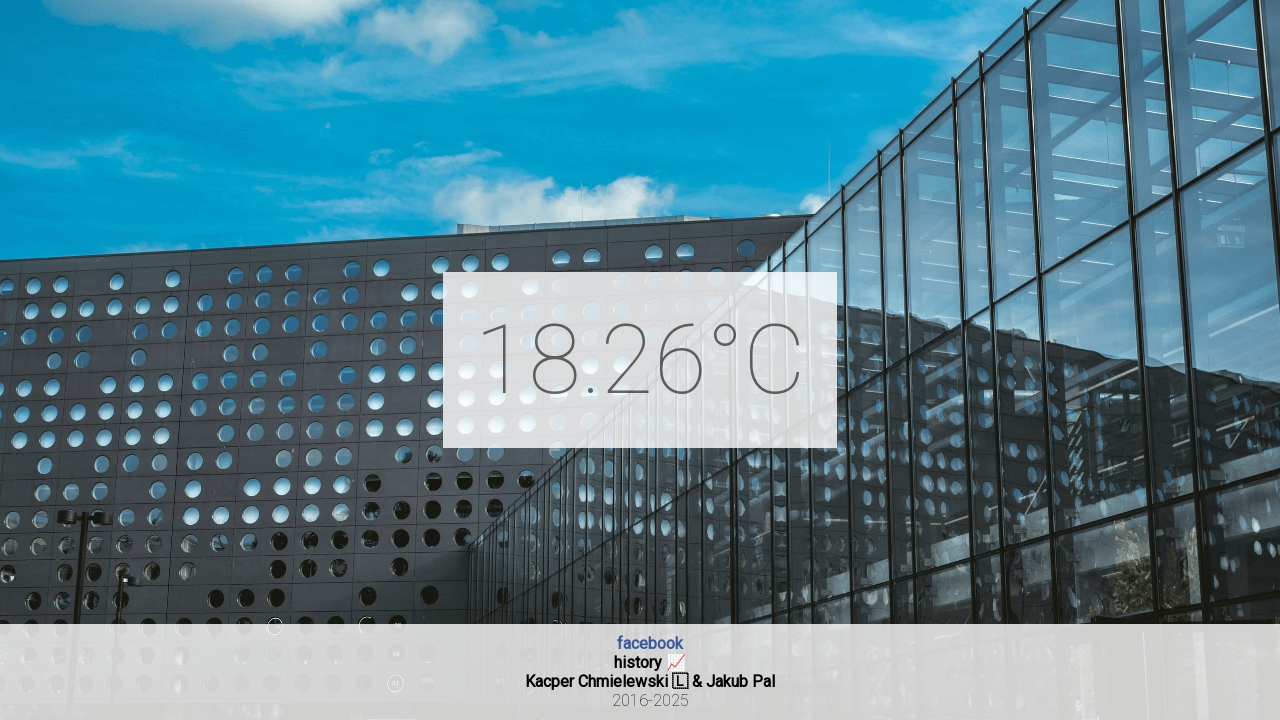

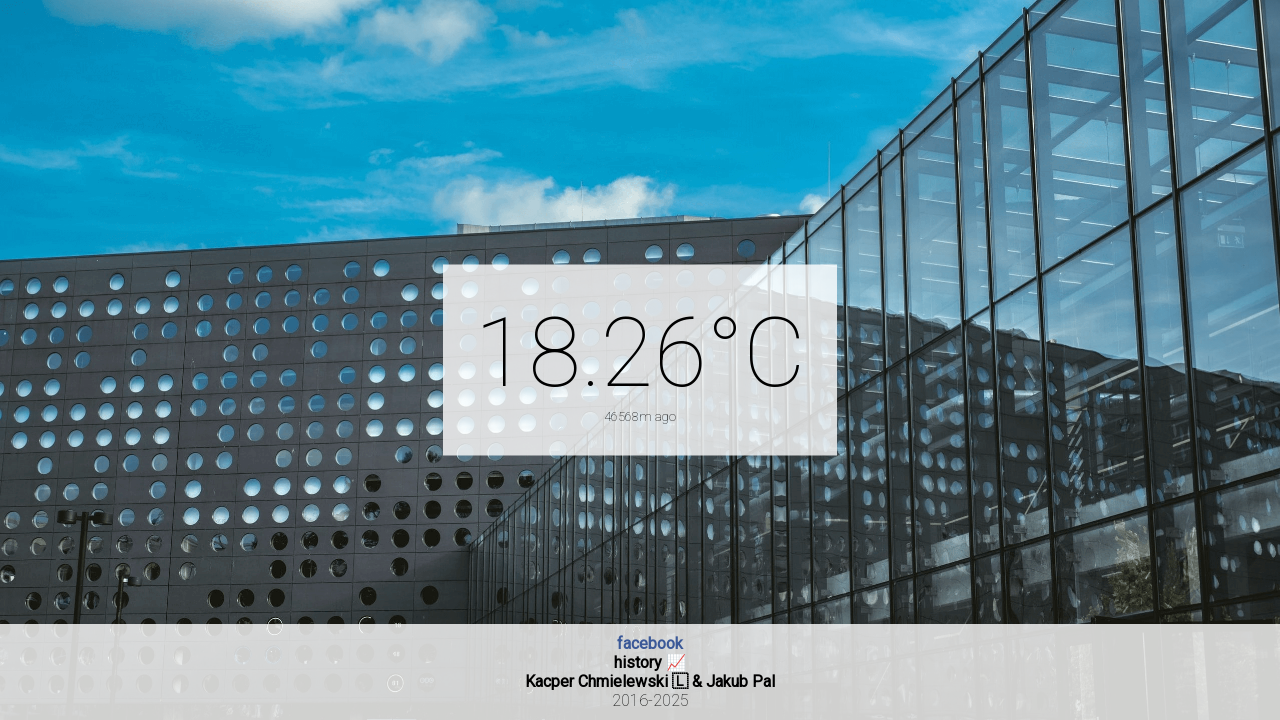